Tests dynamic controls by clicking on checkbox, removing it, then adding it back and verifying the "It's back!" message appears

Starting URL: https://the-internet.herokuapp.com/

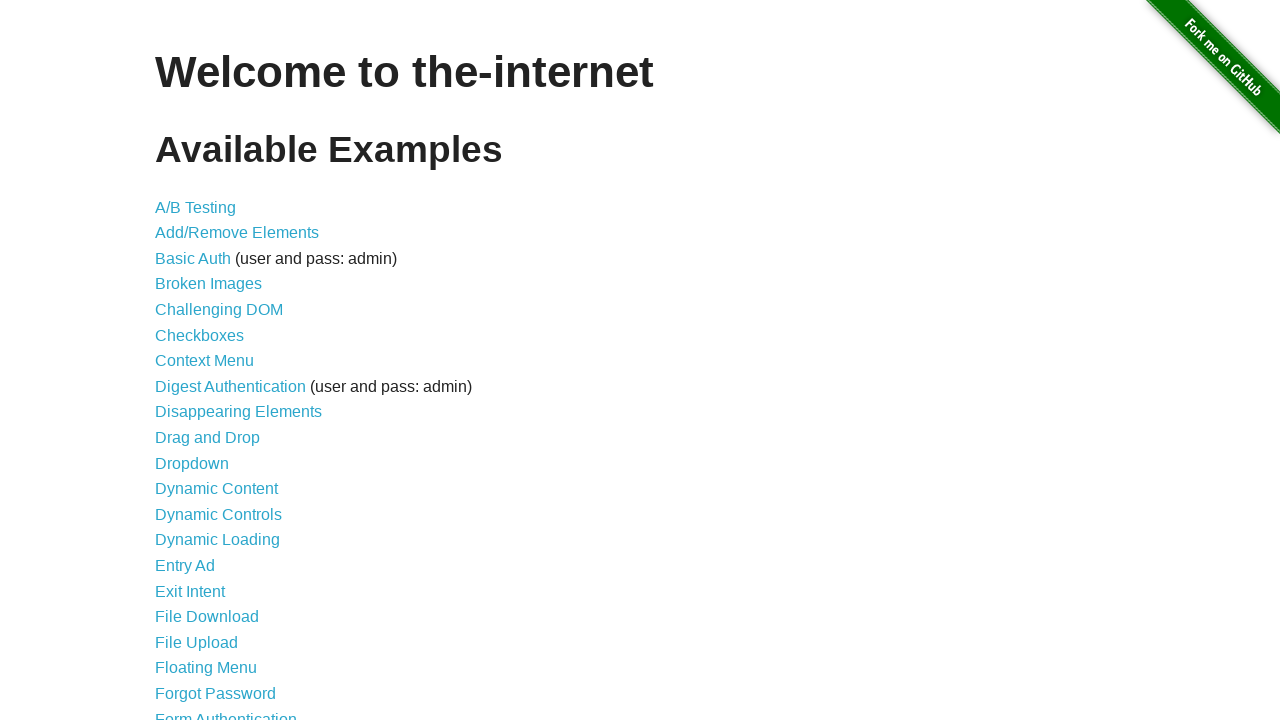

Clicked on Dynamic Controls link at (218, 514) on xpath=//a[text()='Dynamic Controls']
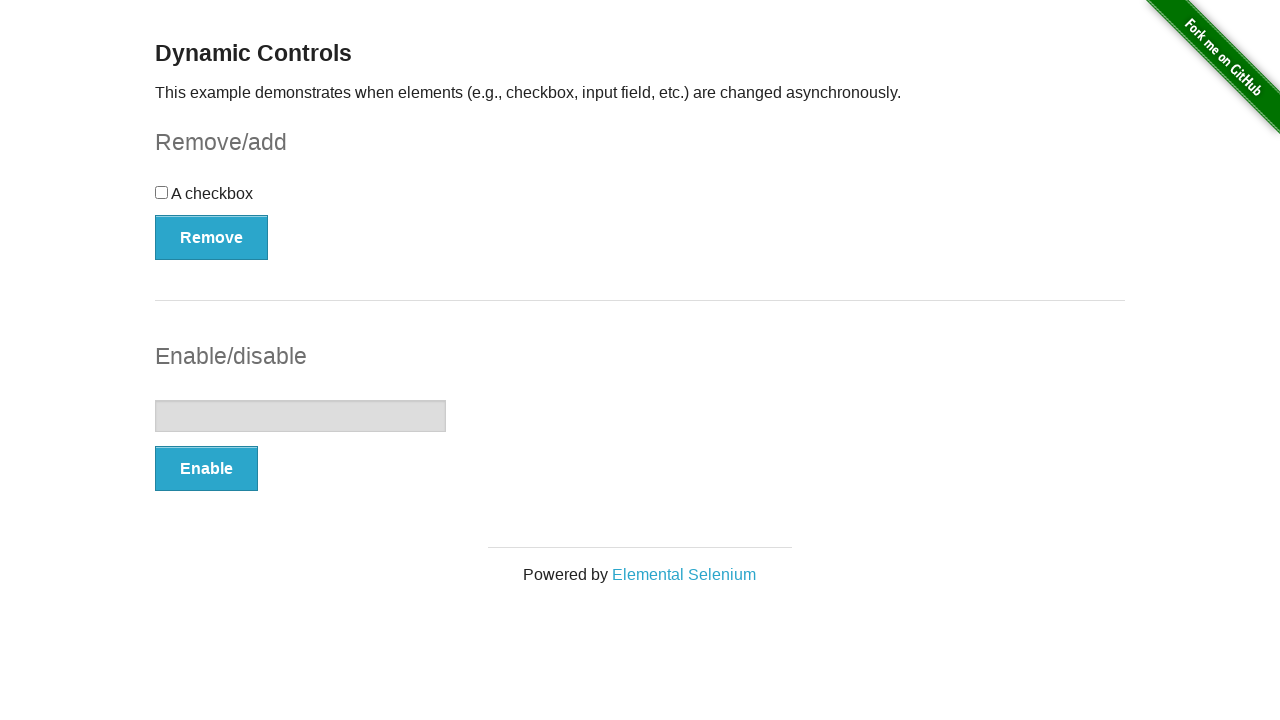

Clicked on checkbox to select it at (162, 192) on xpath=//input[@type='checkbox']
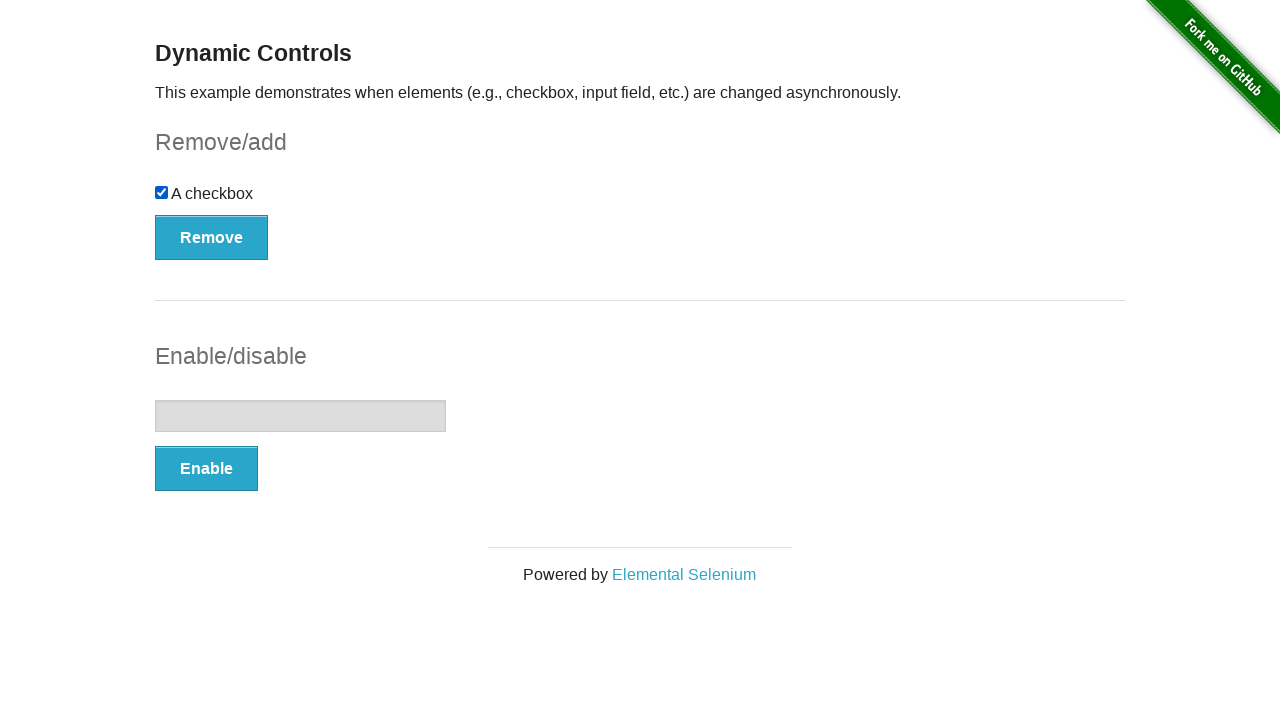

Clicked Remove button to remove checkbox at (212, 237) on xpath=//button[text()='Remove']
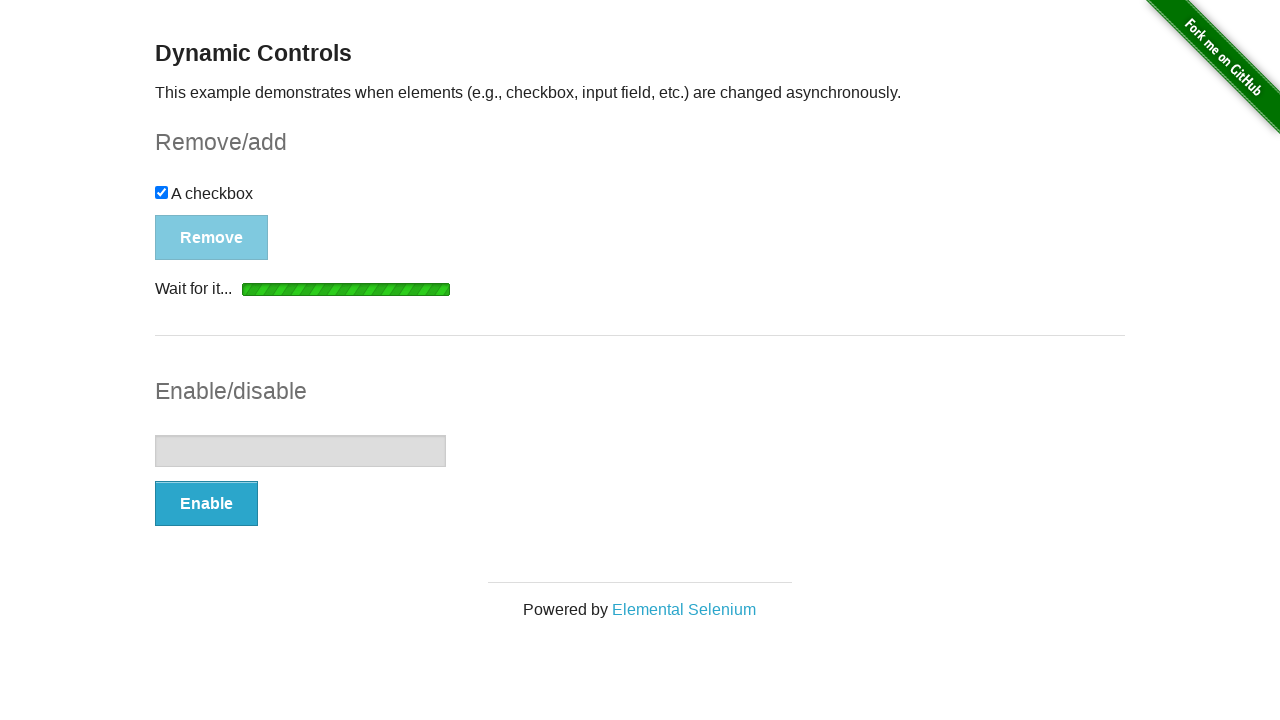

Waited for Add button to appear after checkbox removal
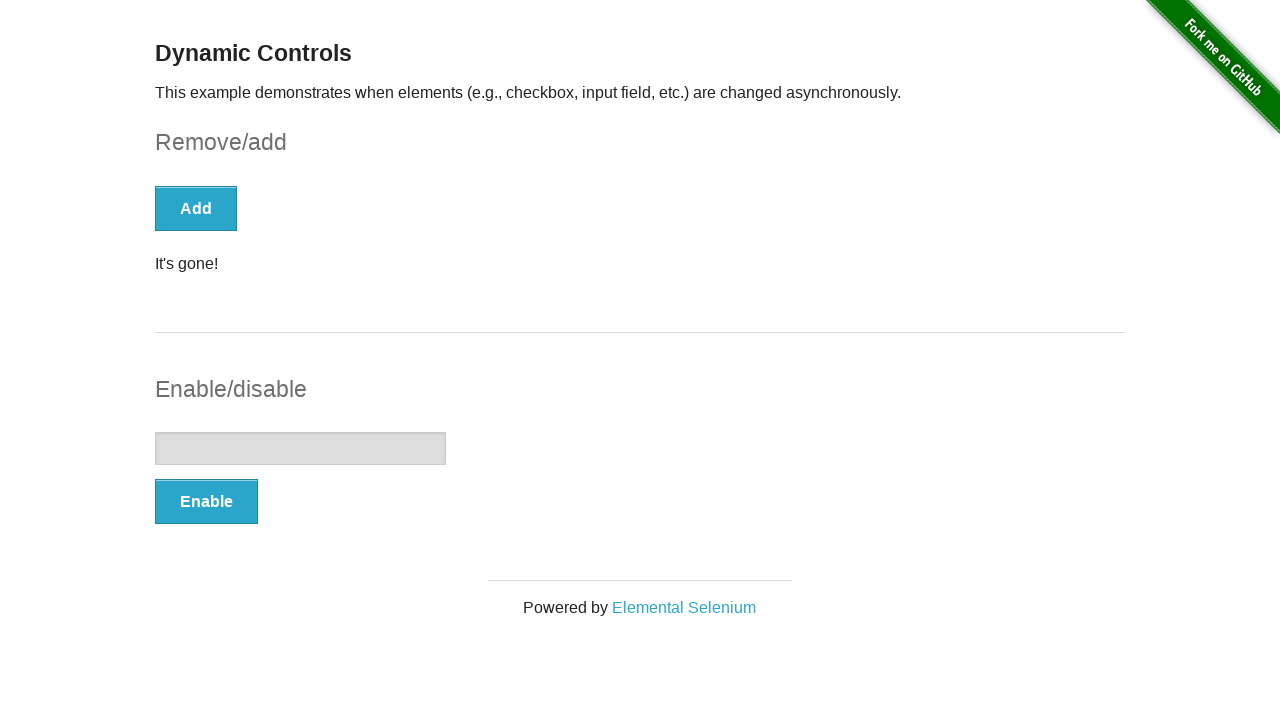

Clicked Add button to add checkbox back at (196, 208) on xpath=//button[text()='Add']
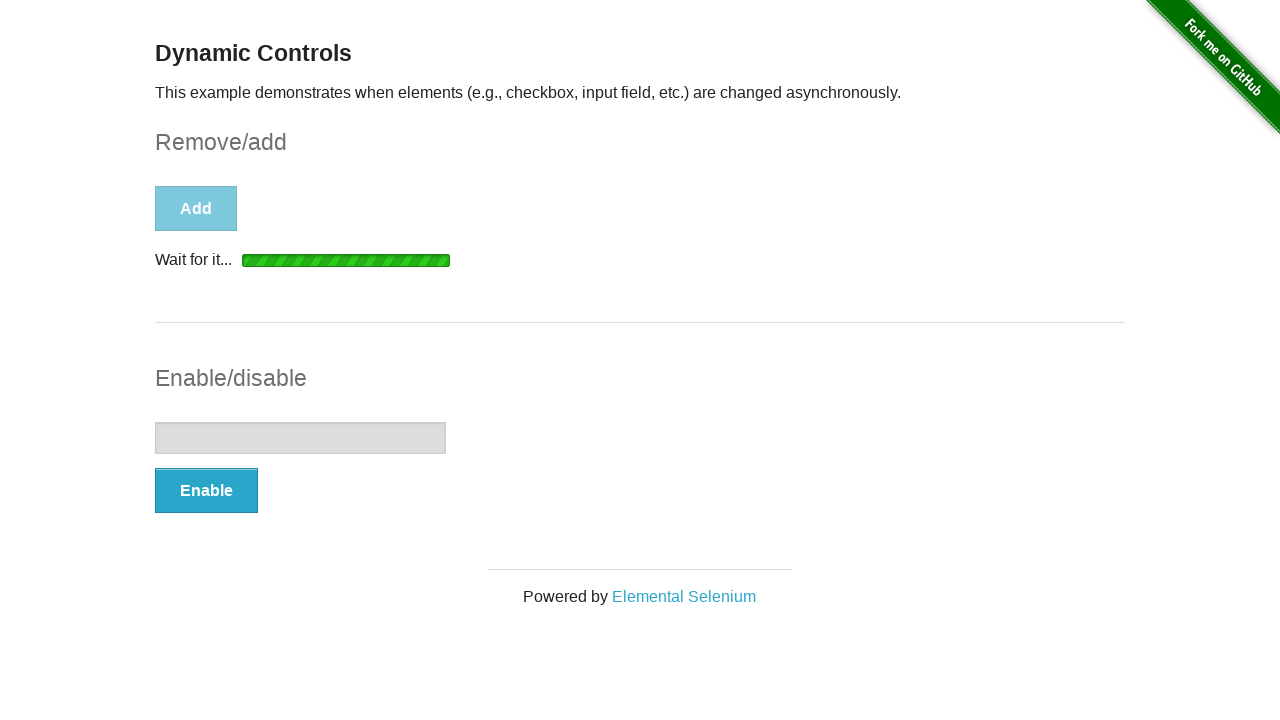

Waited for success message to appear
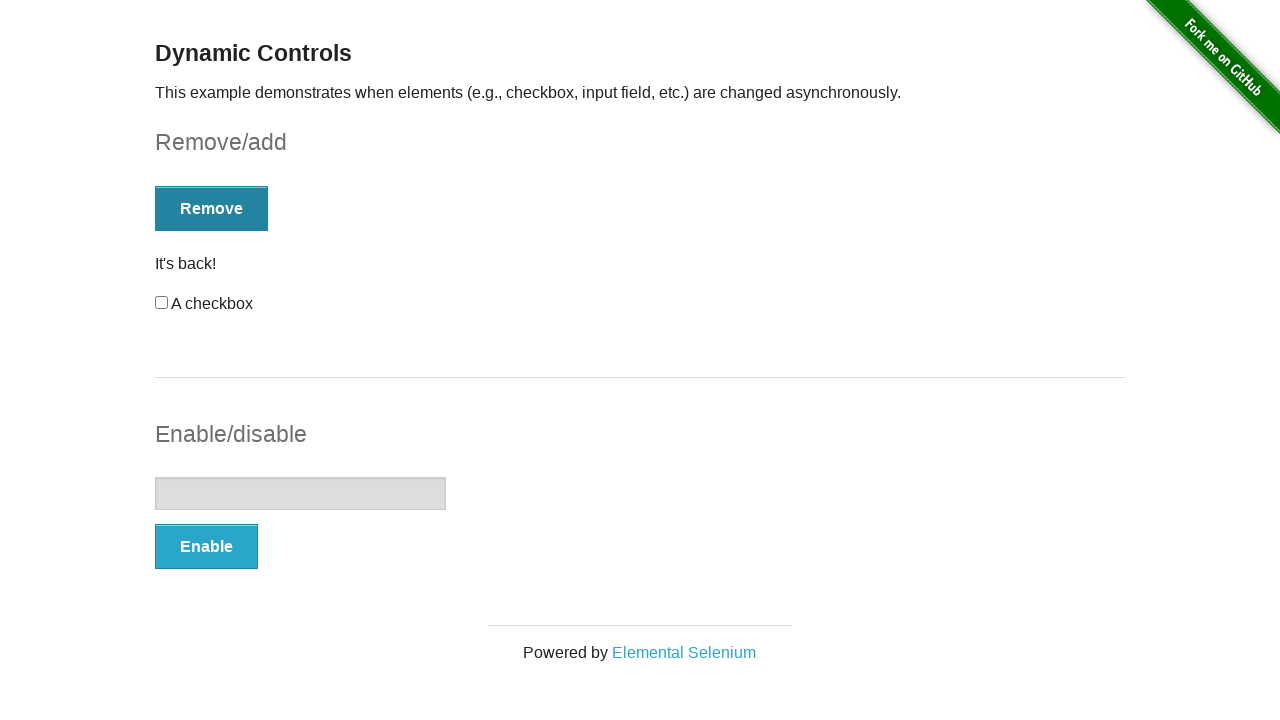

Located message element
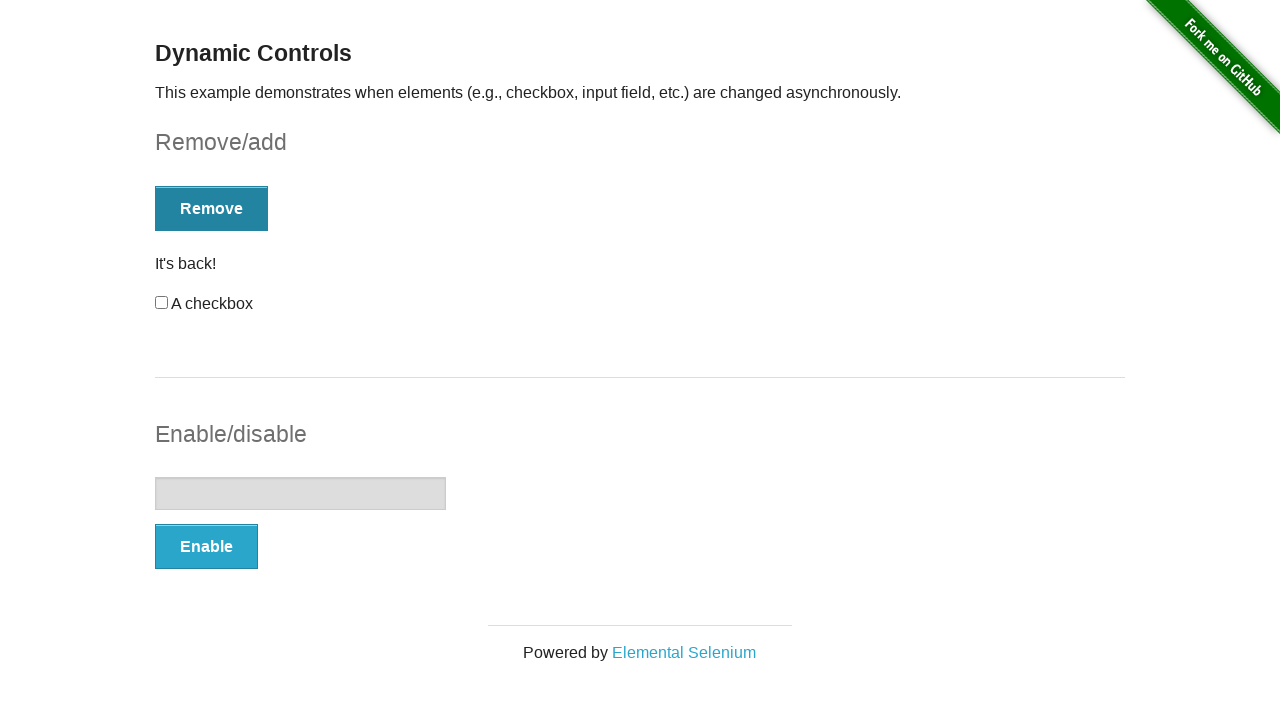

Verified message is visible: True
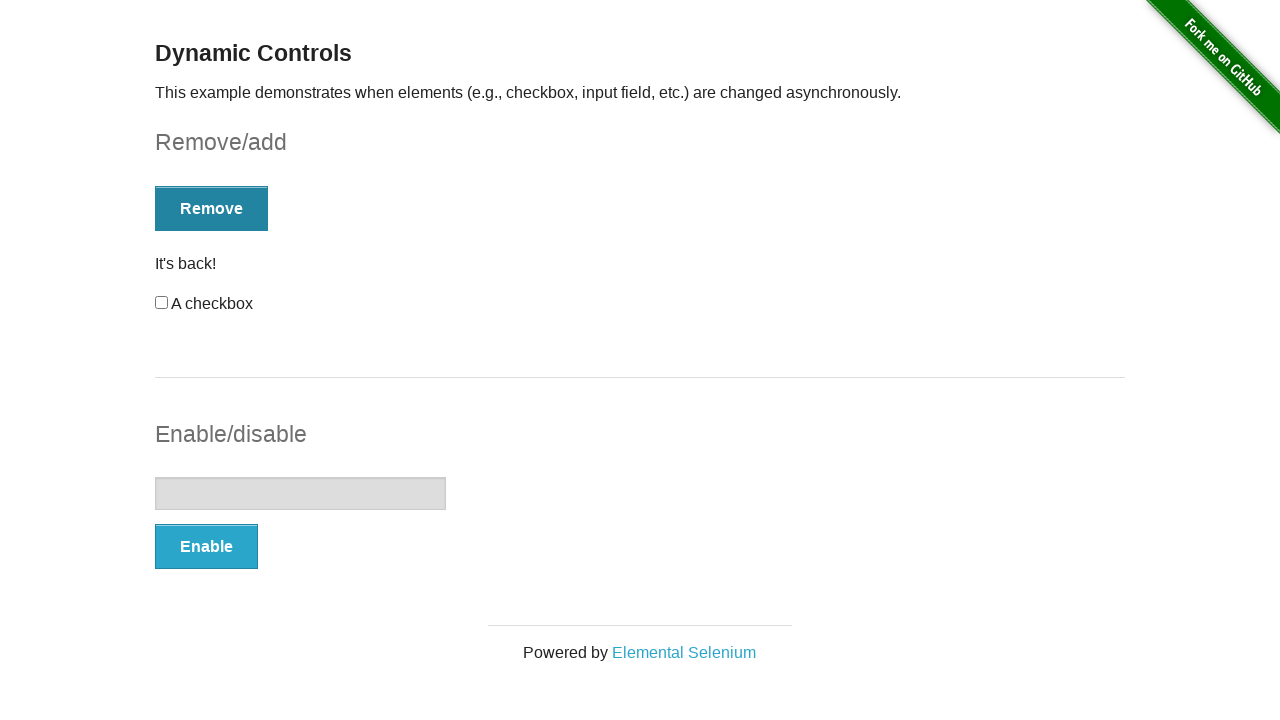

Message text verified: 'It's back!'
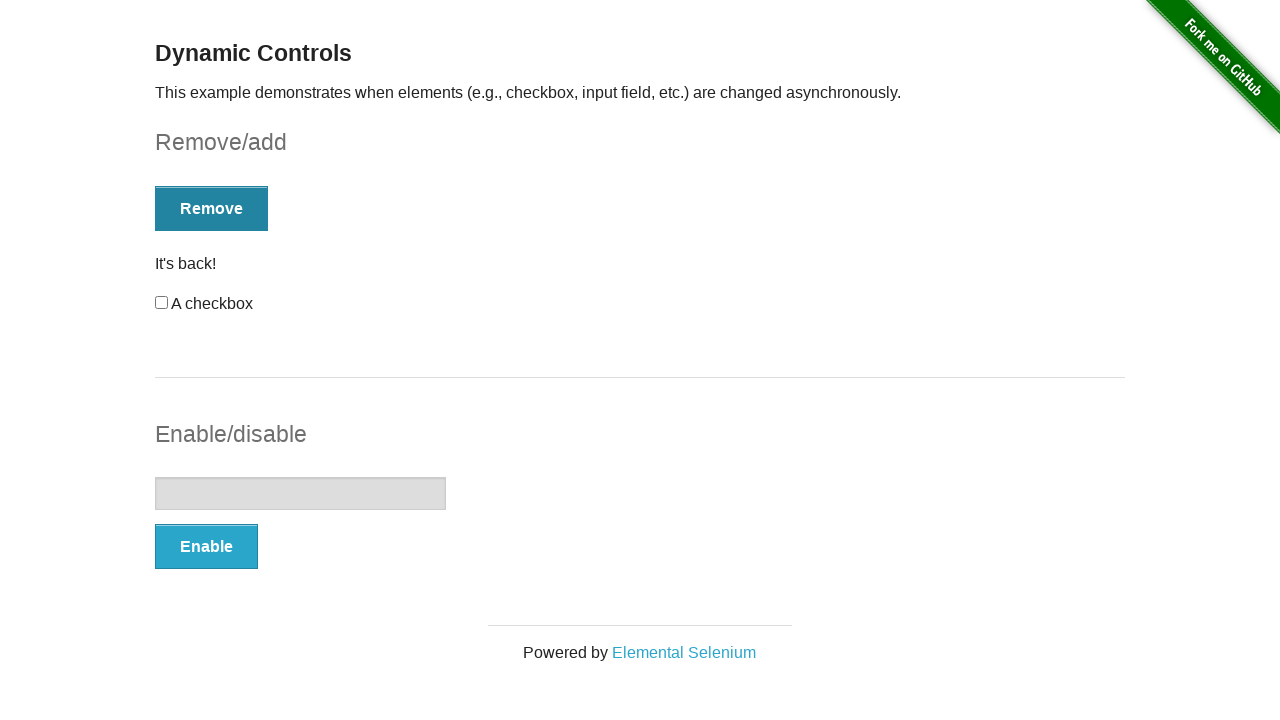

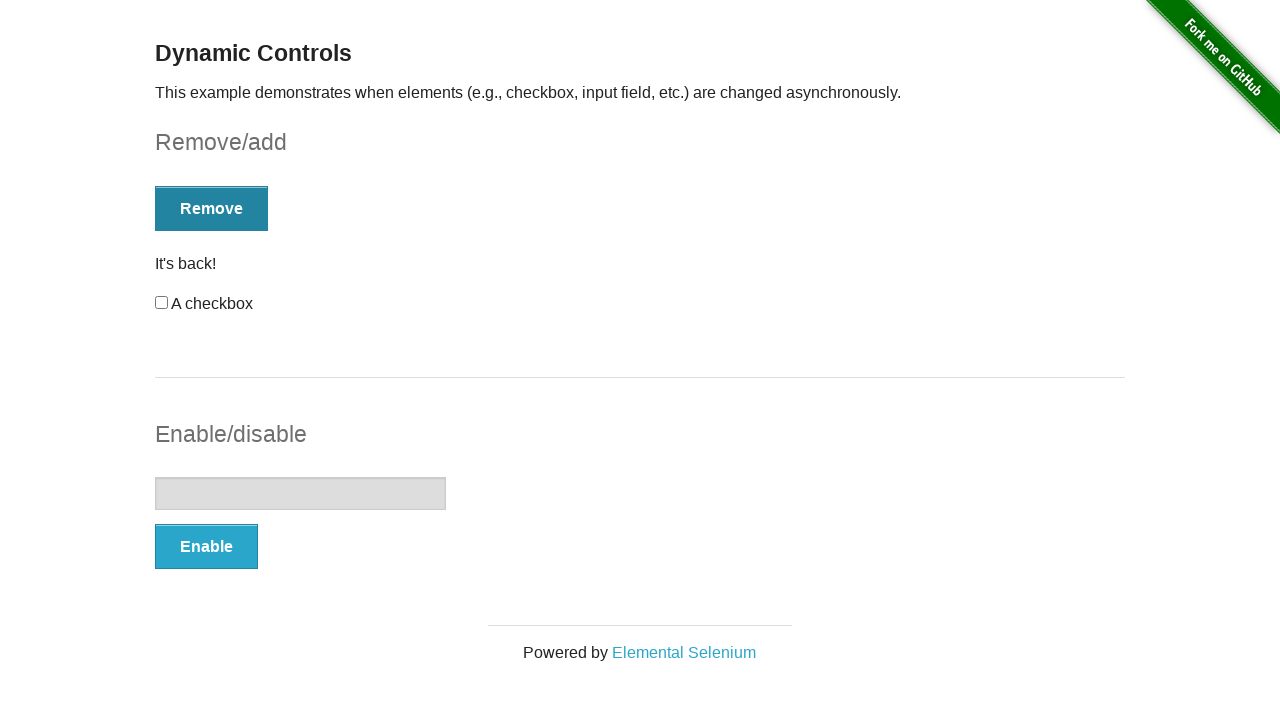